Tests checkbox toggle functionality by finding two checkboxes and ensuring the first is checked and the second is unchecked, clicking to change their states if needed.

Starting URL: https://the-internet.herokuapp.com/checkboxes

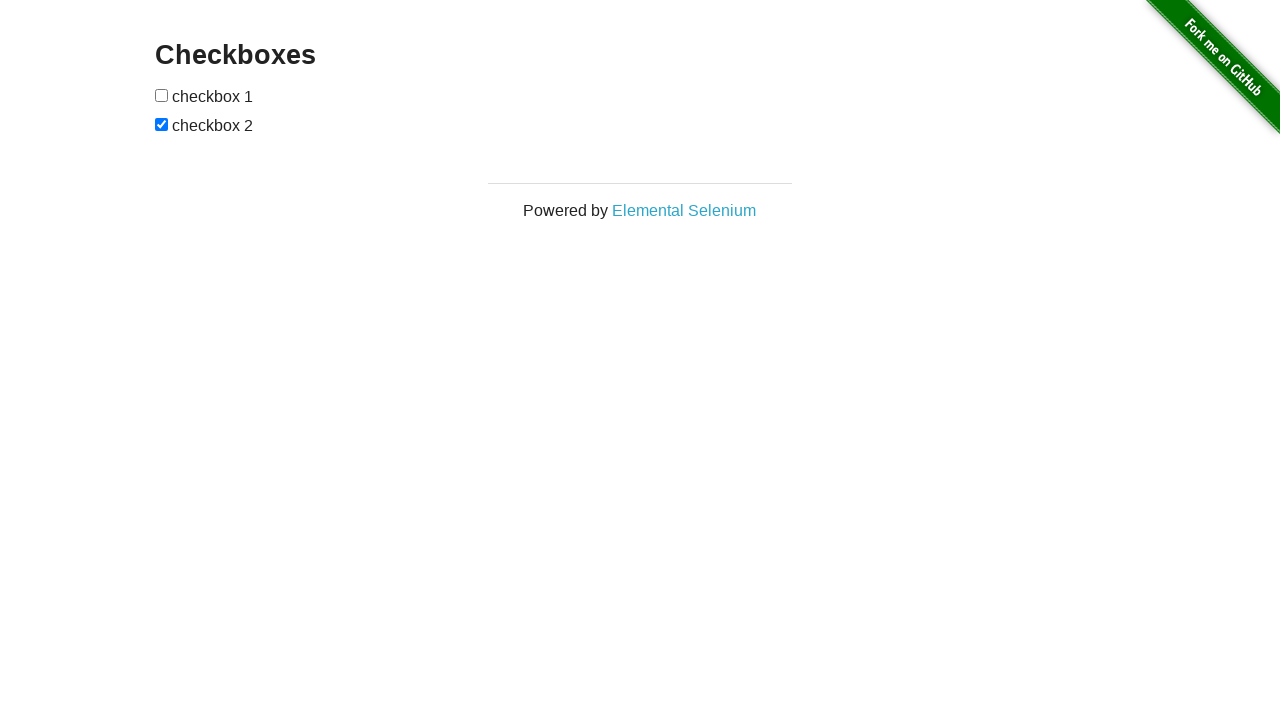

Waited for checkboxes to be present on the page
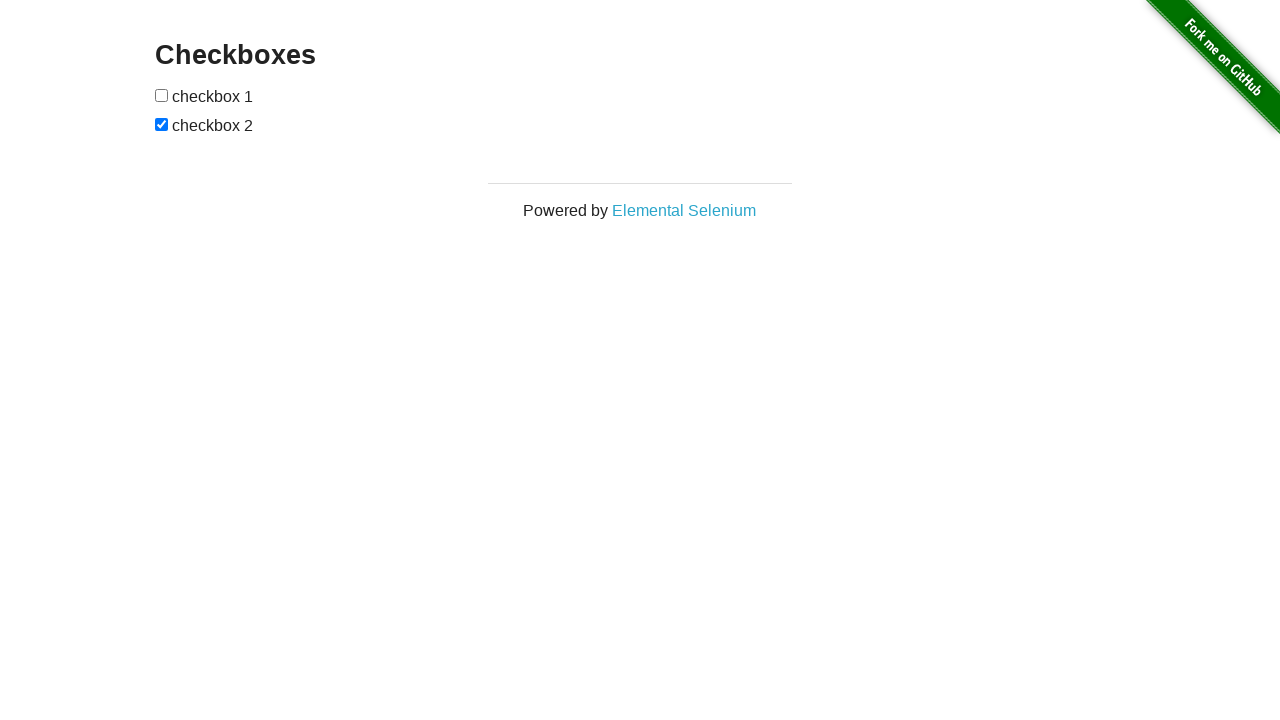

Located both checkbox elements
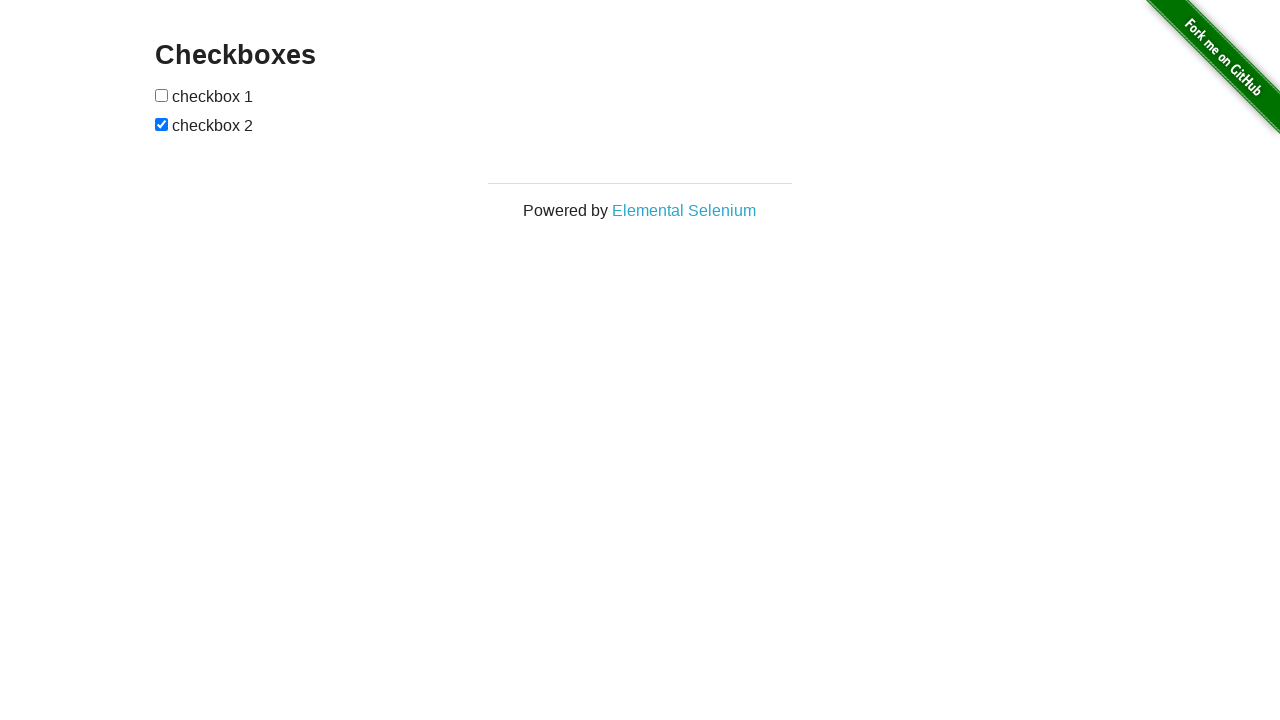

Clicked checkbox 1 to check it at (162, 95) on input[type='checkbox'] >> nth=0
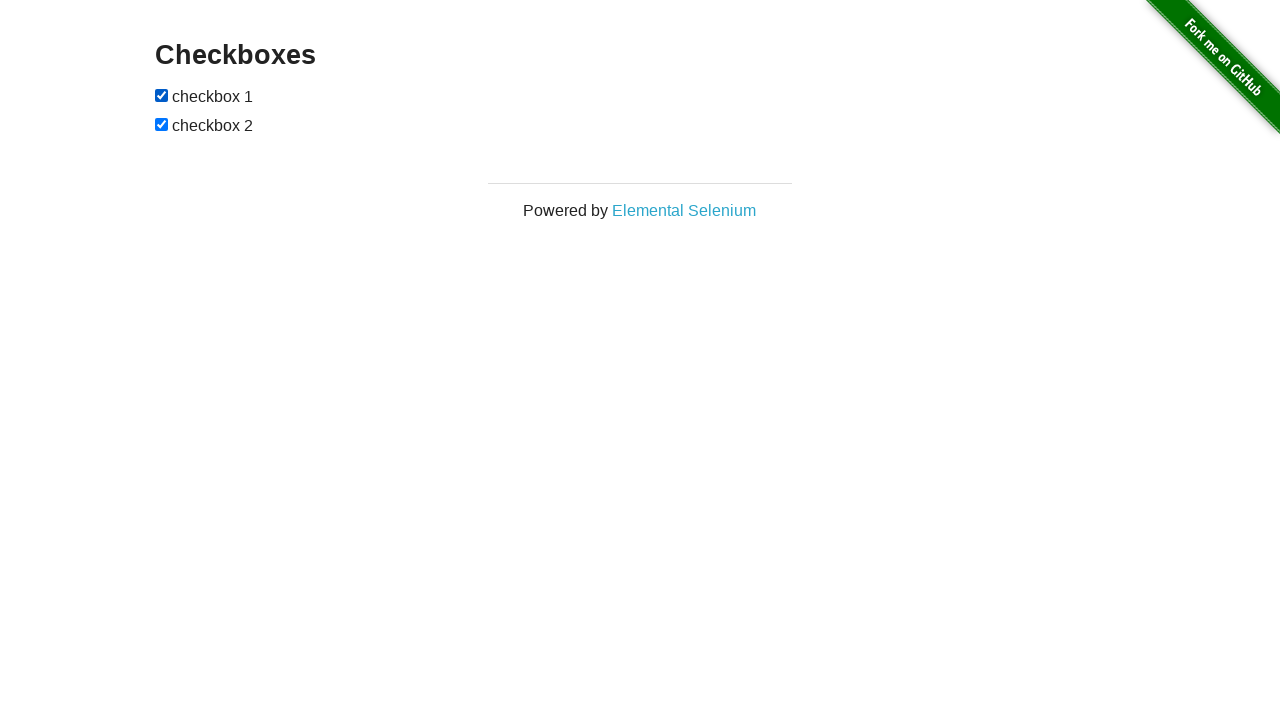

Clicked checkbox 2 to uncheck it at (162, 124) on input[type='checkbox'] >> nth=1
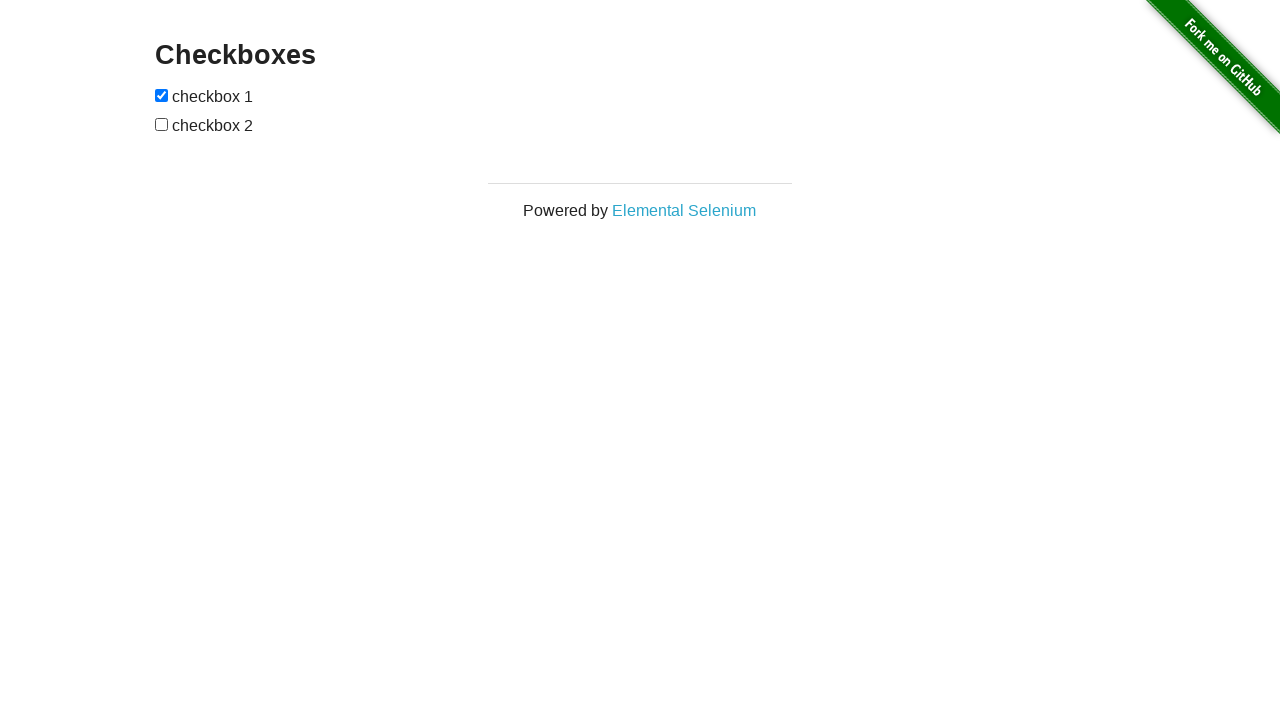

Verified that checkbox 1 is checked
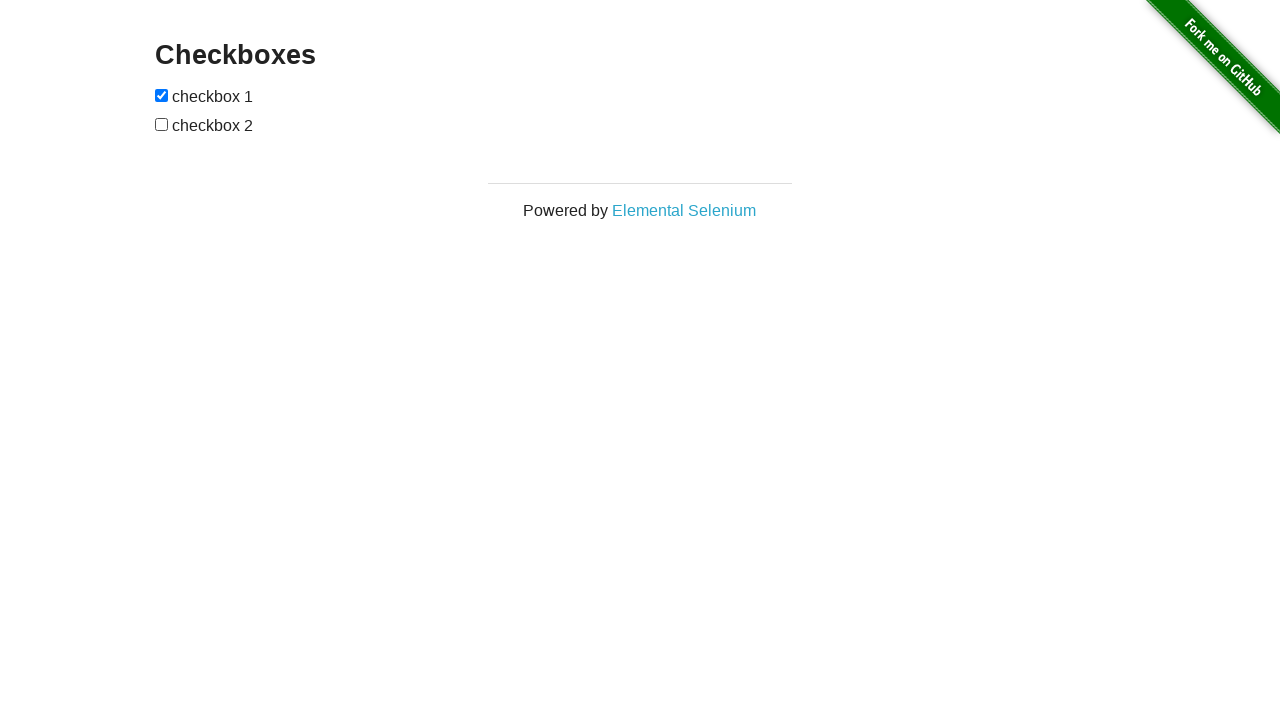

Verified that checkbox 2 is unchecked
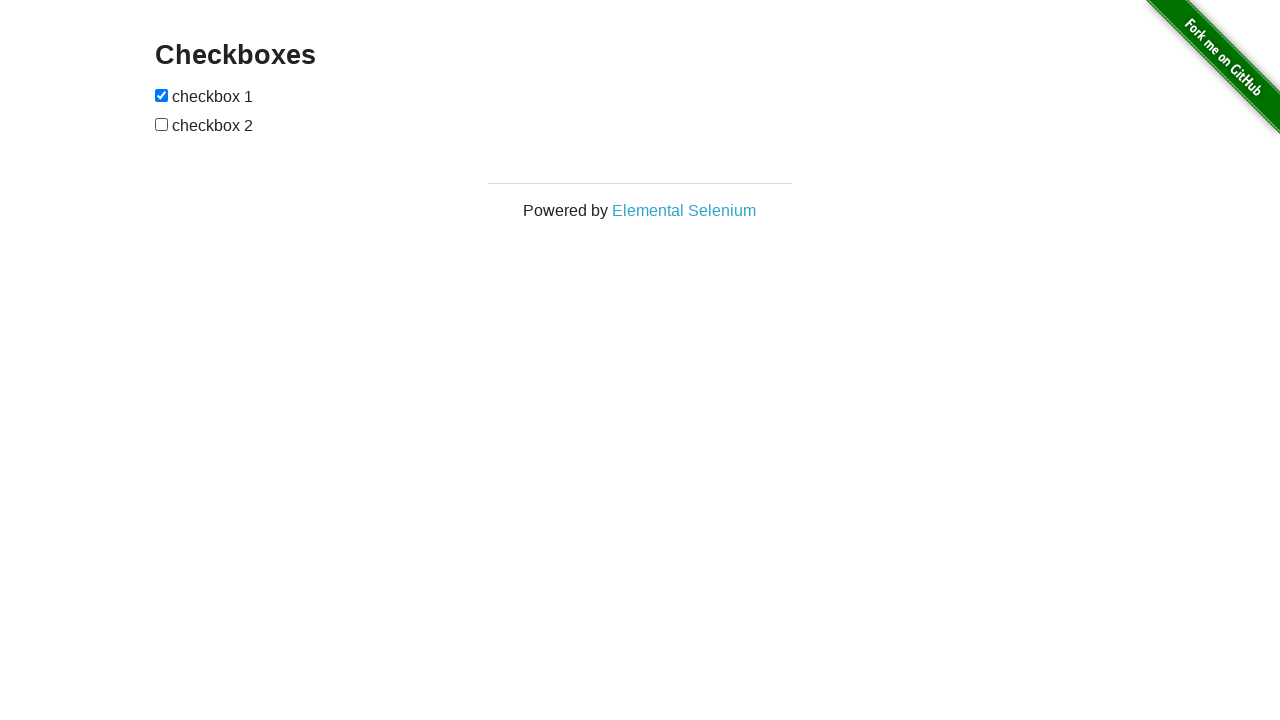

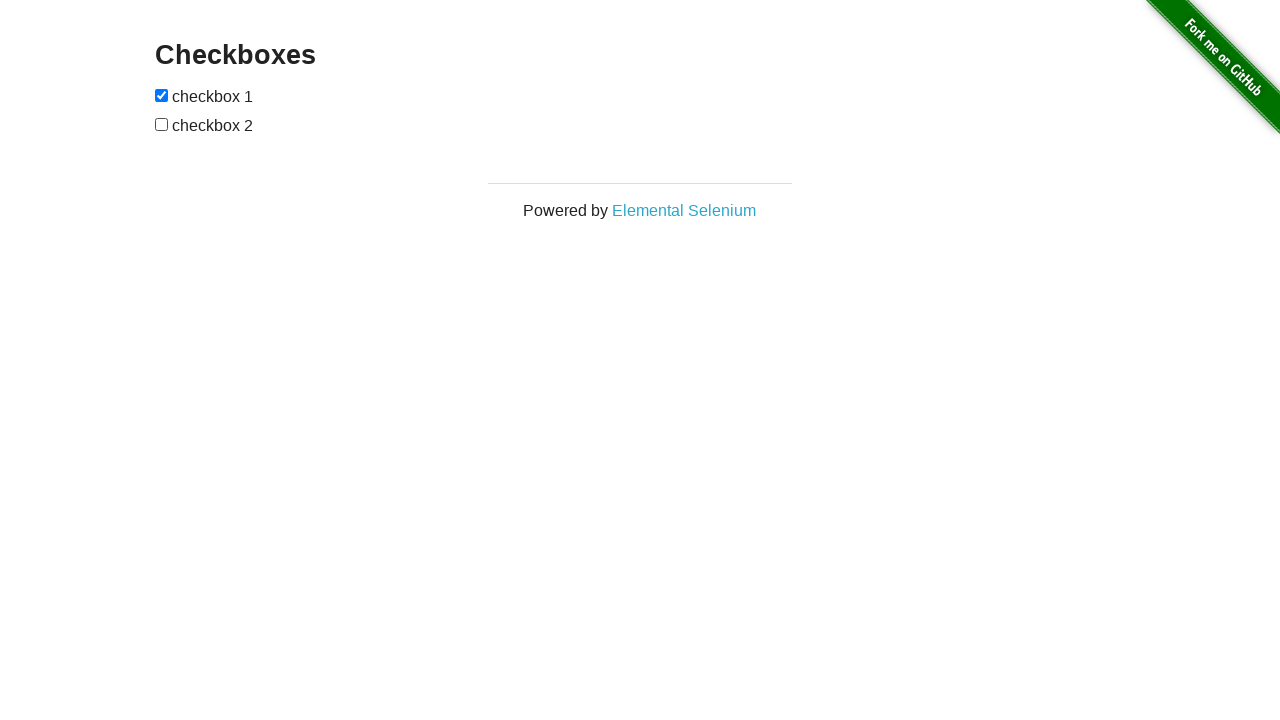